Tests search functionality by entering a search term and verifying filtered results in the table

Starting URL: https://rahulshettyacademy.com/seleniumPractise/#/offers

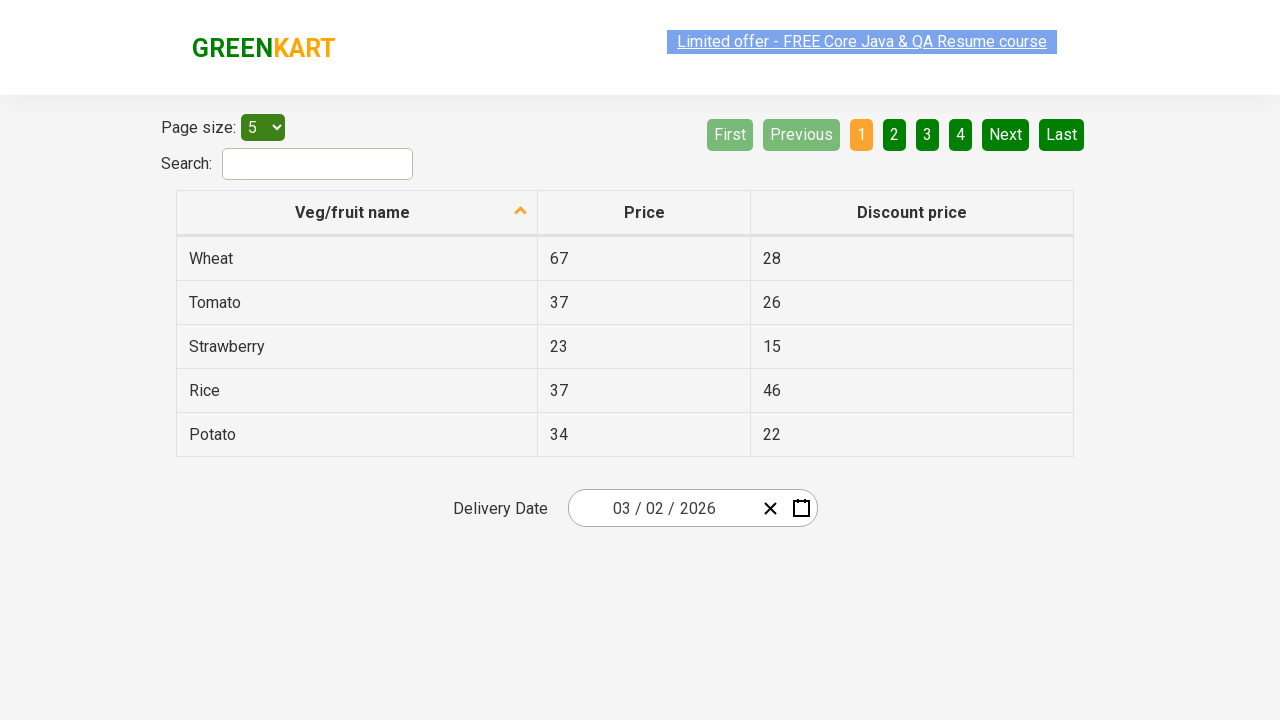

Waited for table body rows to load
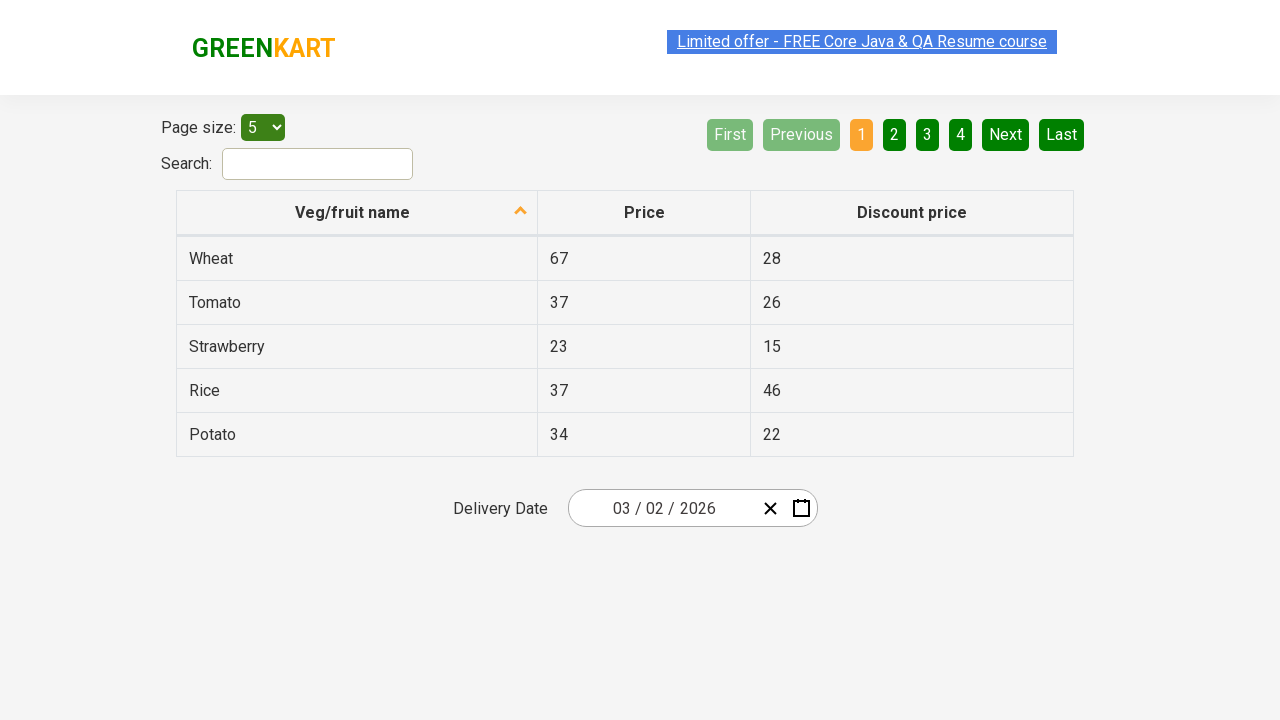

Located 'Next' pagination button
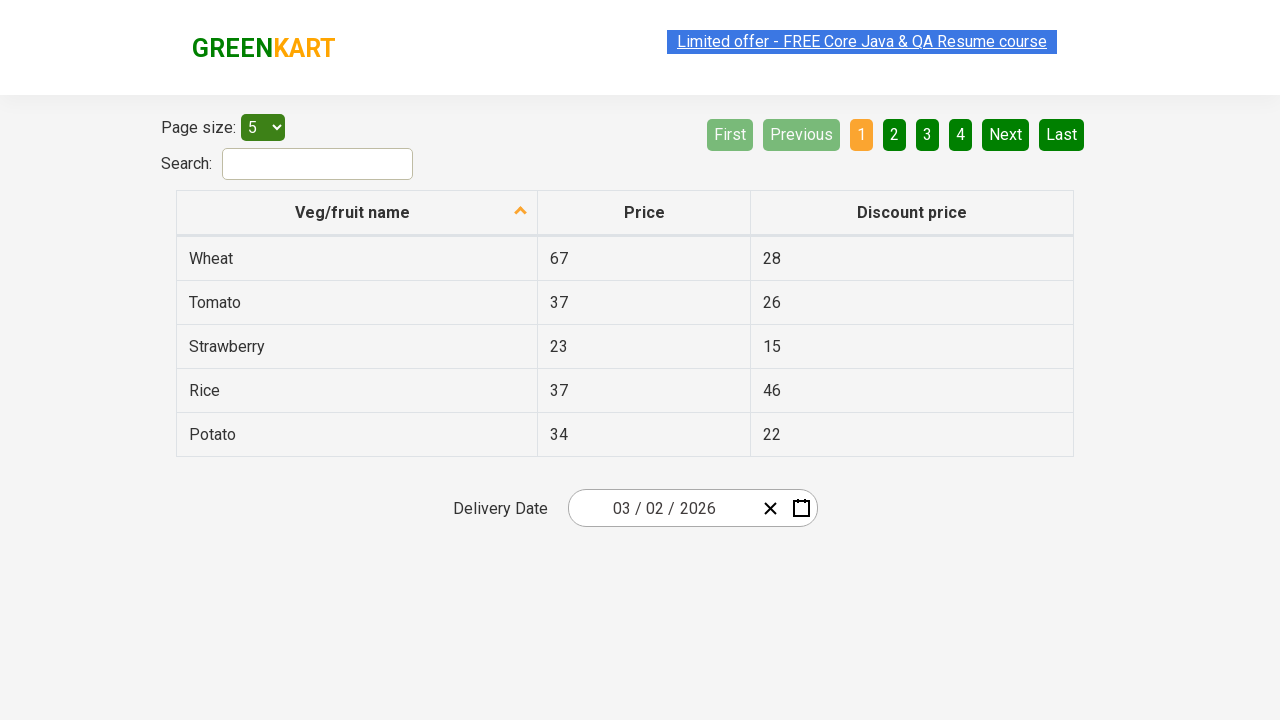

Clicked 'Next' button to navigate to next page at (1006, 134) on a[aria-label='Next']
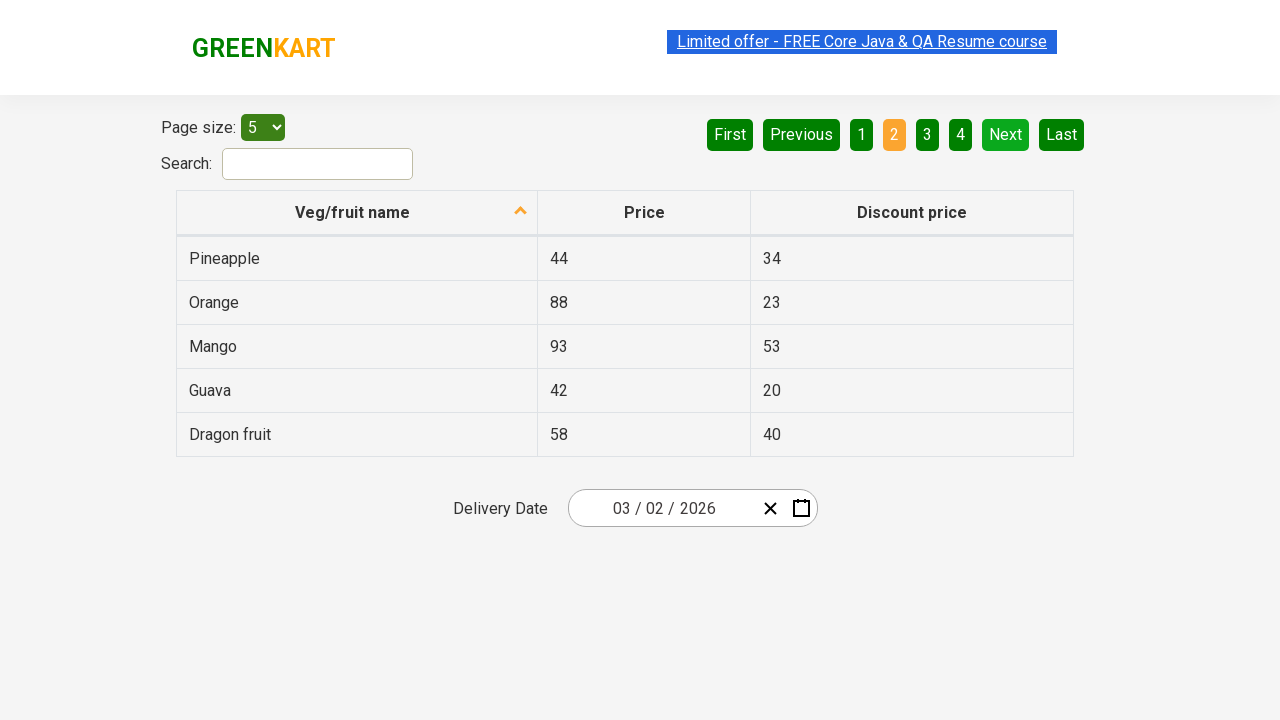

Waited 300ms for page transition
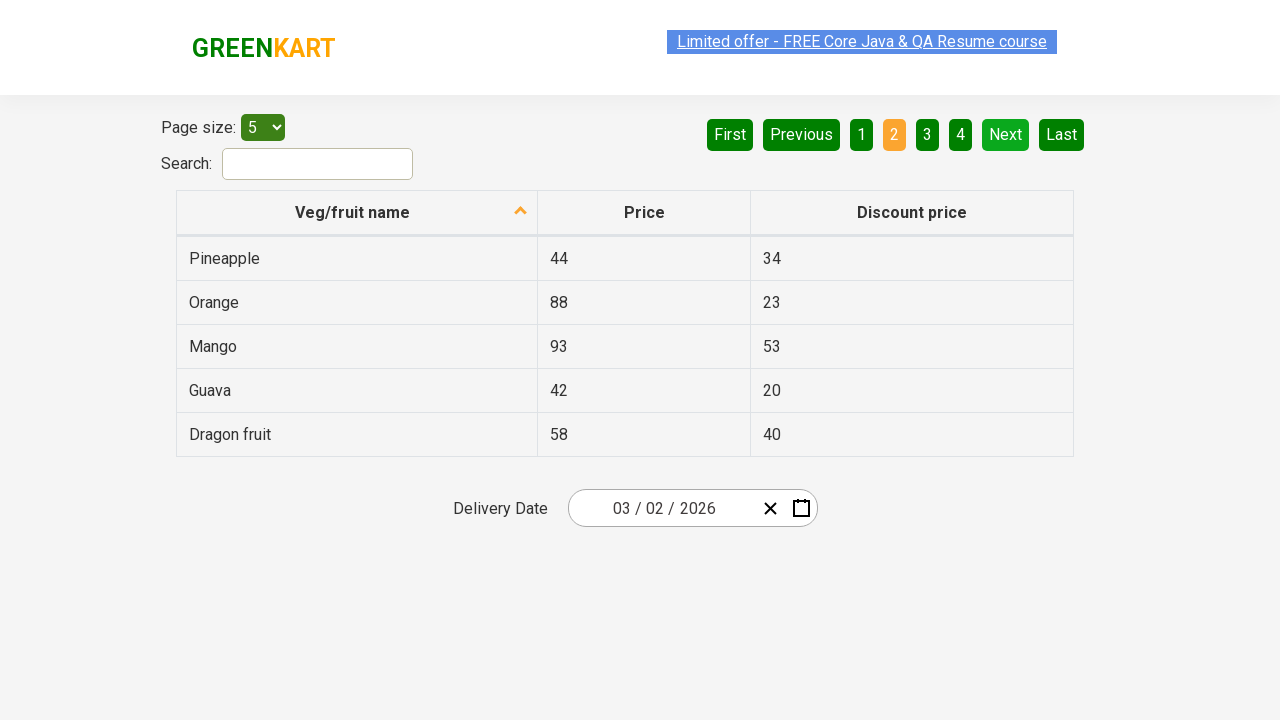

Waited for table body rows to load
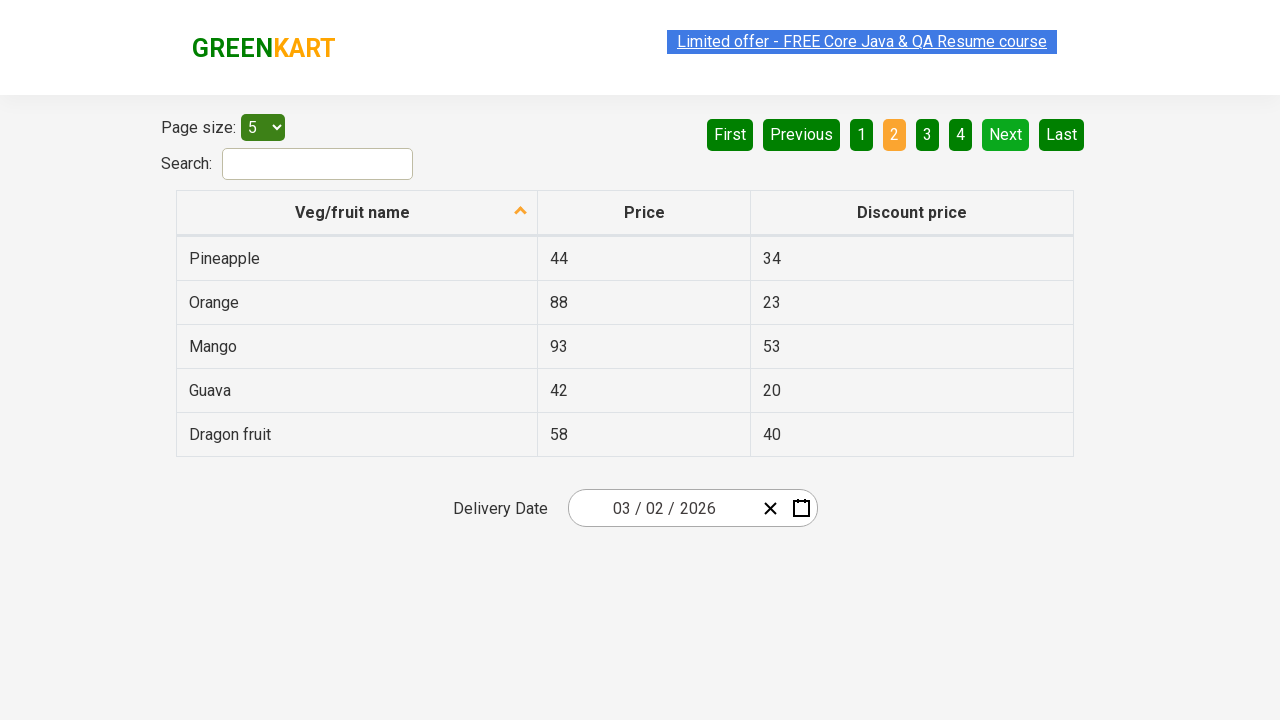

Located 'Next' pagination button
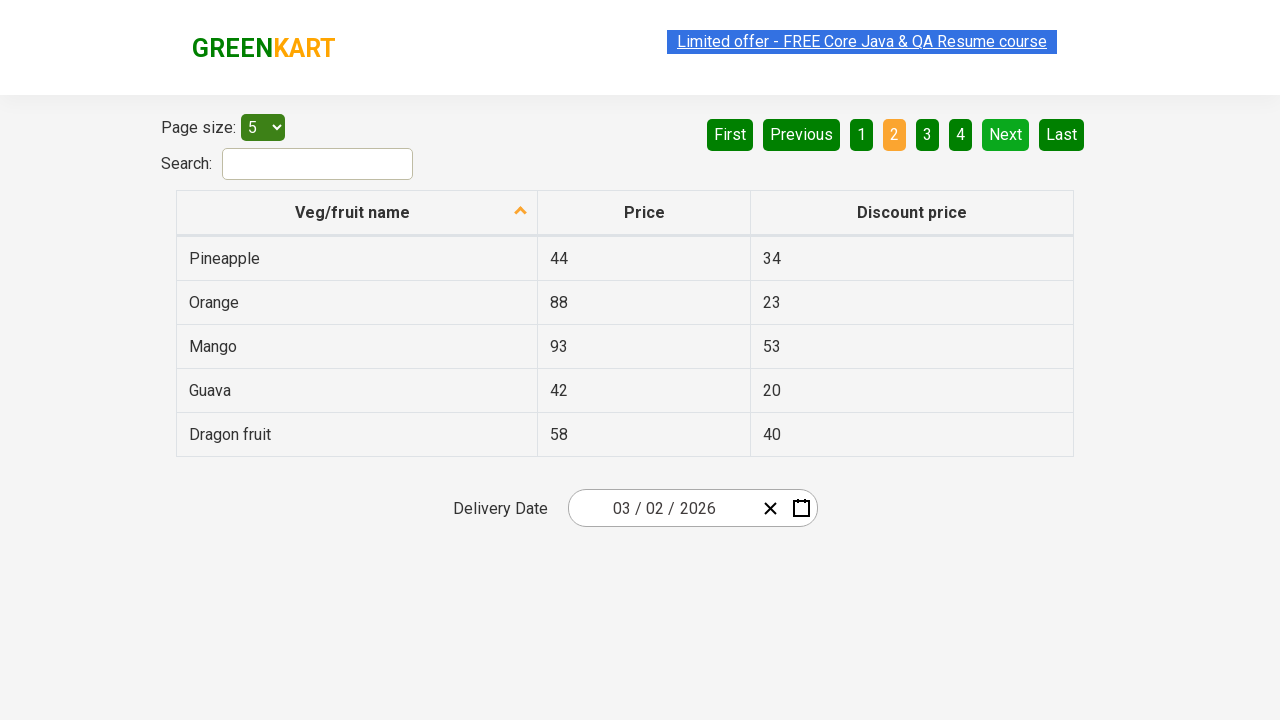

Clicked 'Next' button to navigate to next page at (1006, 134) on a[aria-label='Next']
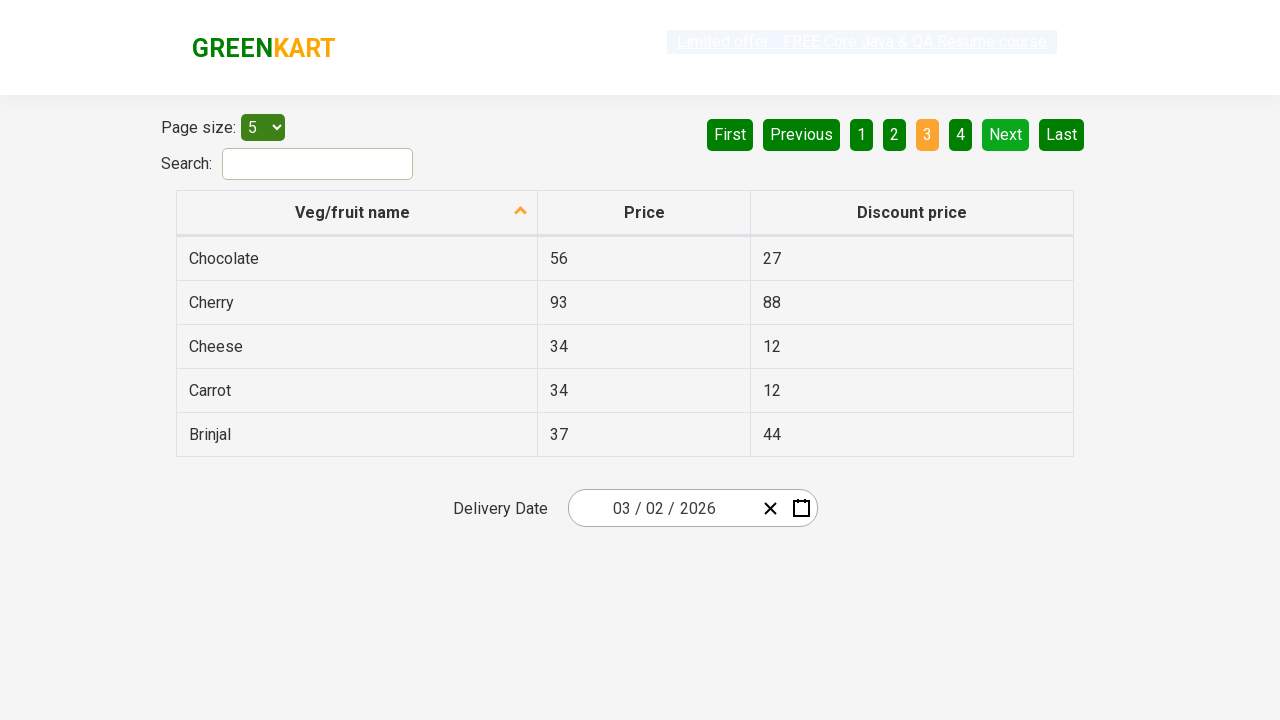

Waited 300ms for page transition
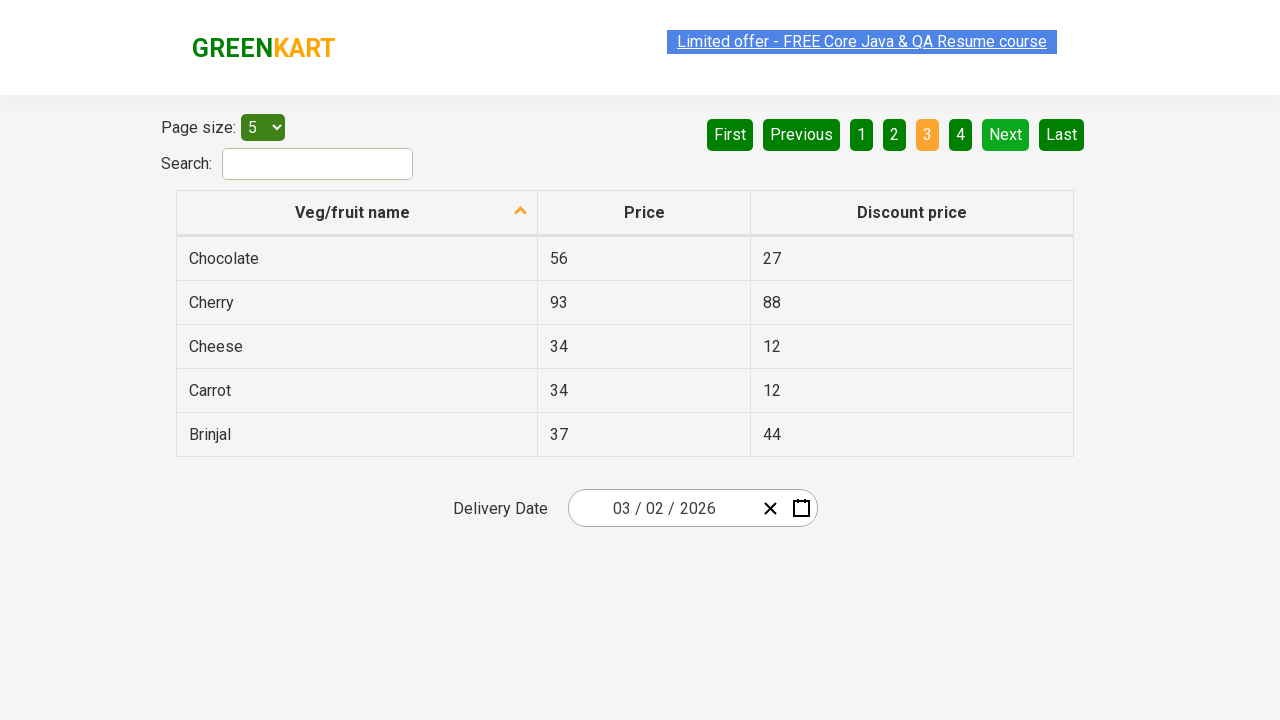

Waited for table body rows to load
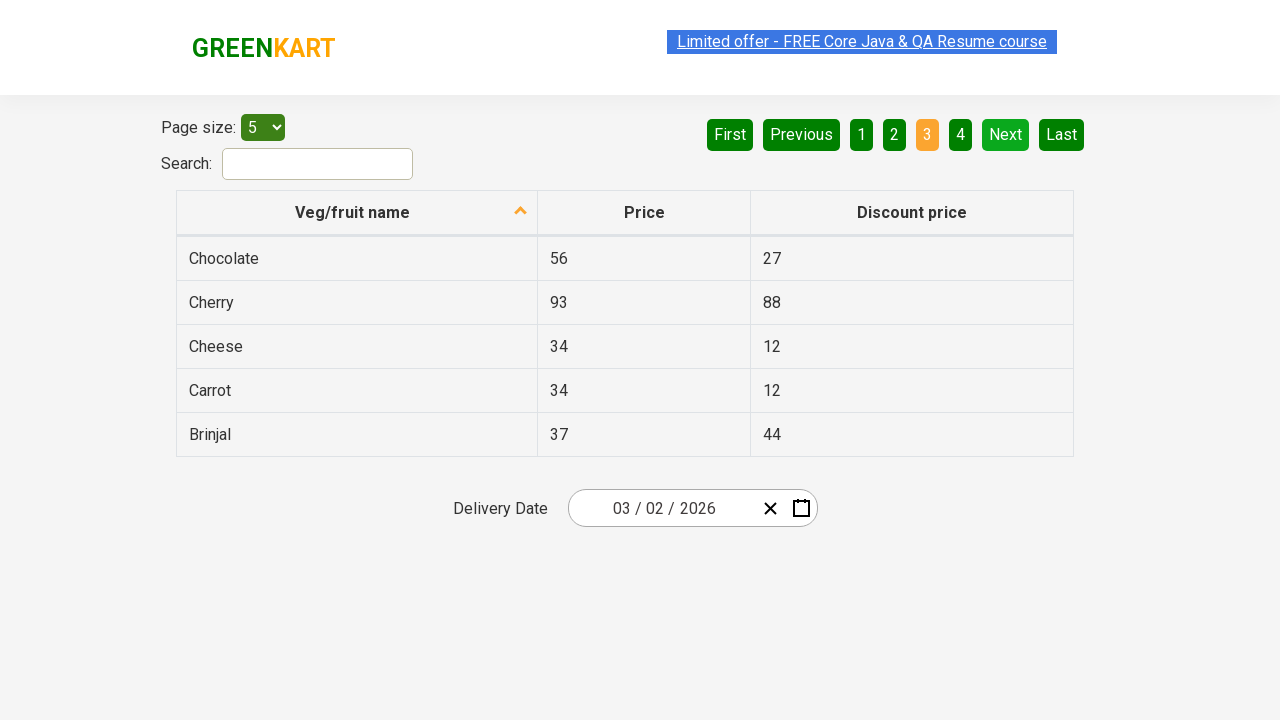

Located 'Next' pagination button
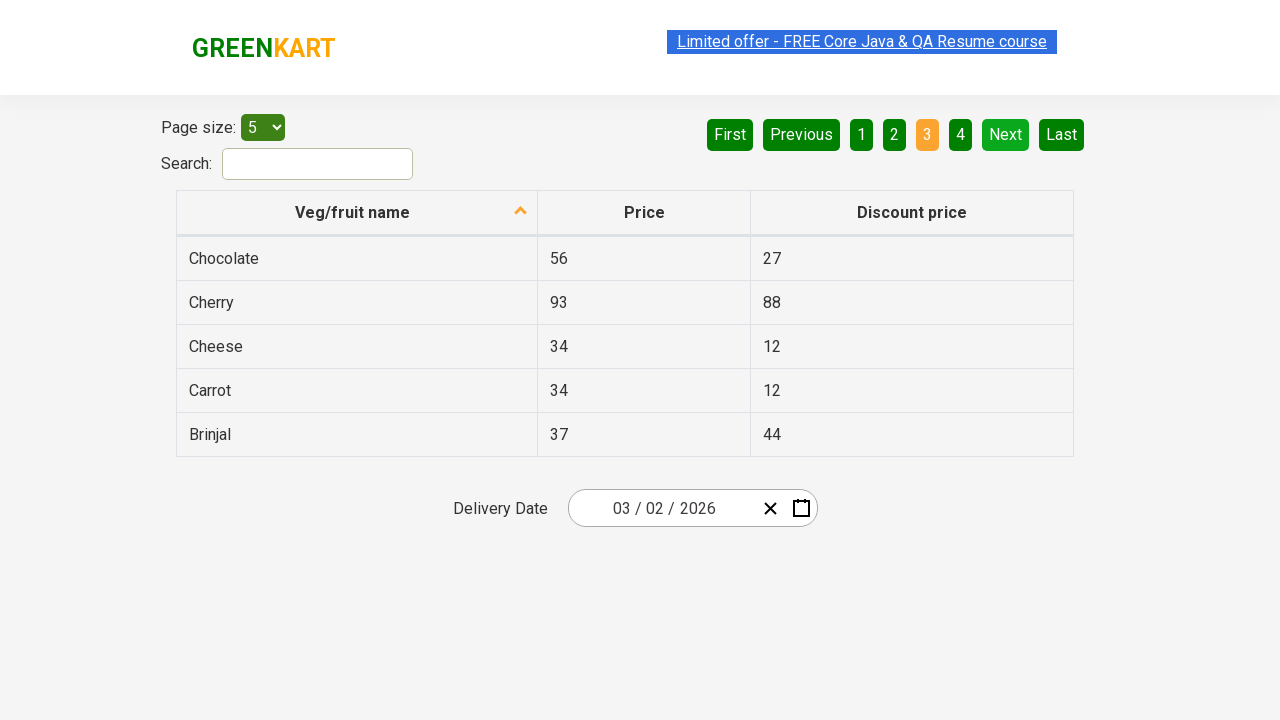

Clicked 'Next' button to navigate to next page at (1006, 134) on a[aria-label='Next']
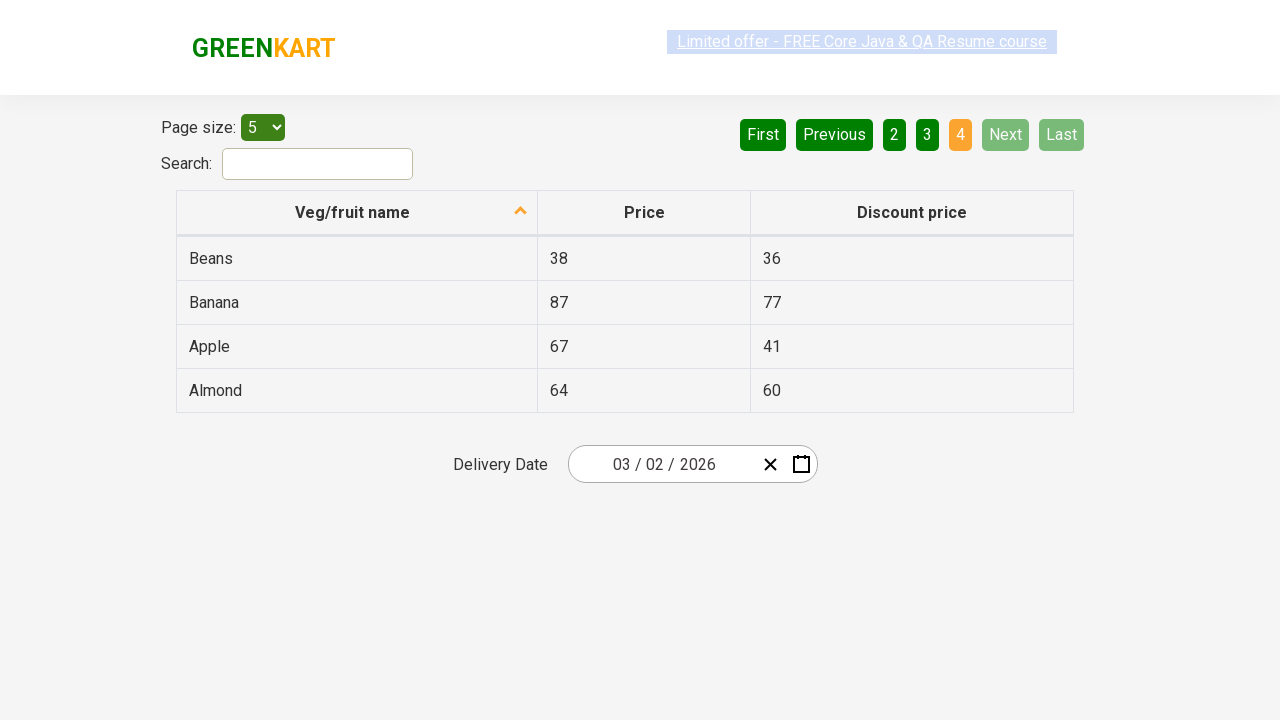

Waited 300ms for page transition
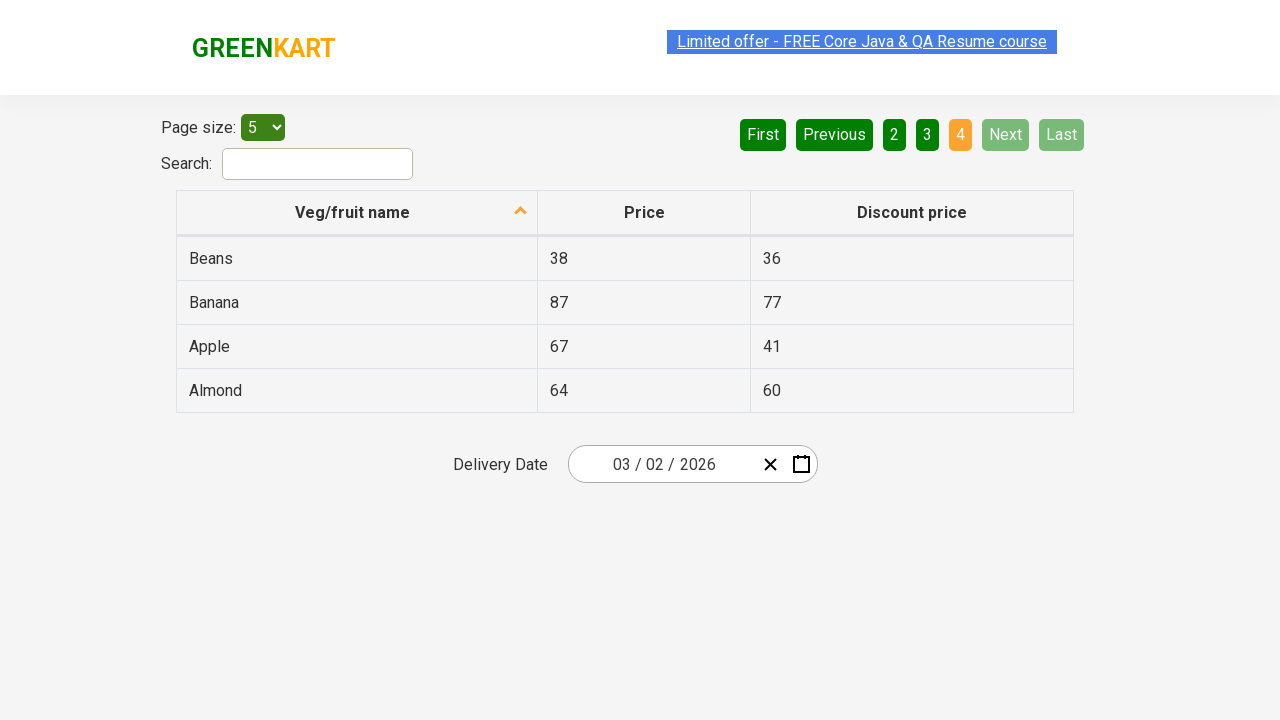

Filled search input with 'an' on input[type='search']
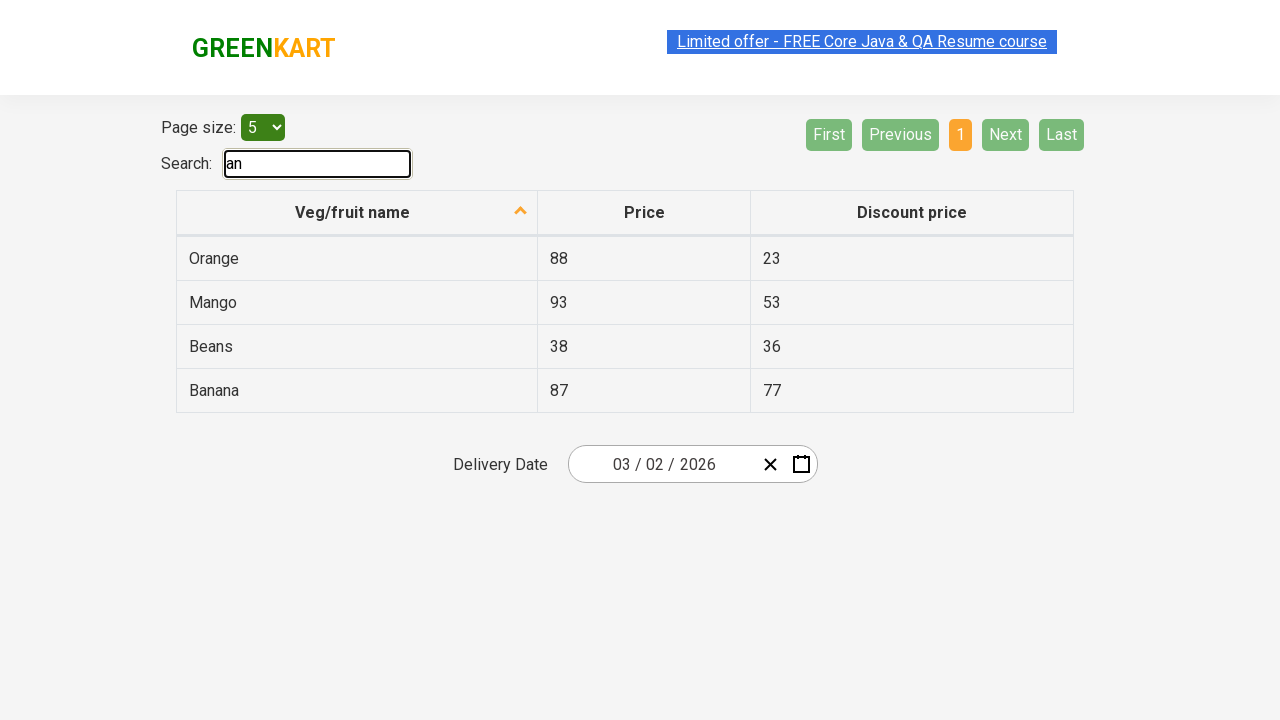

Waited 500ms for search results to filter
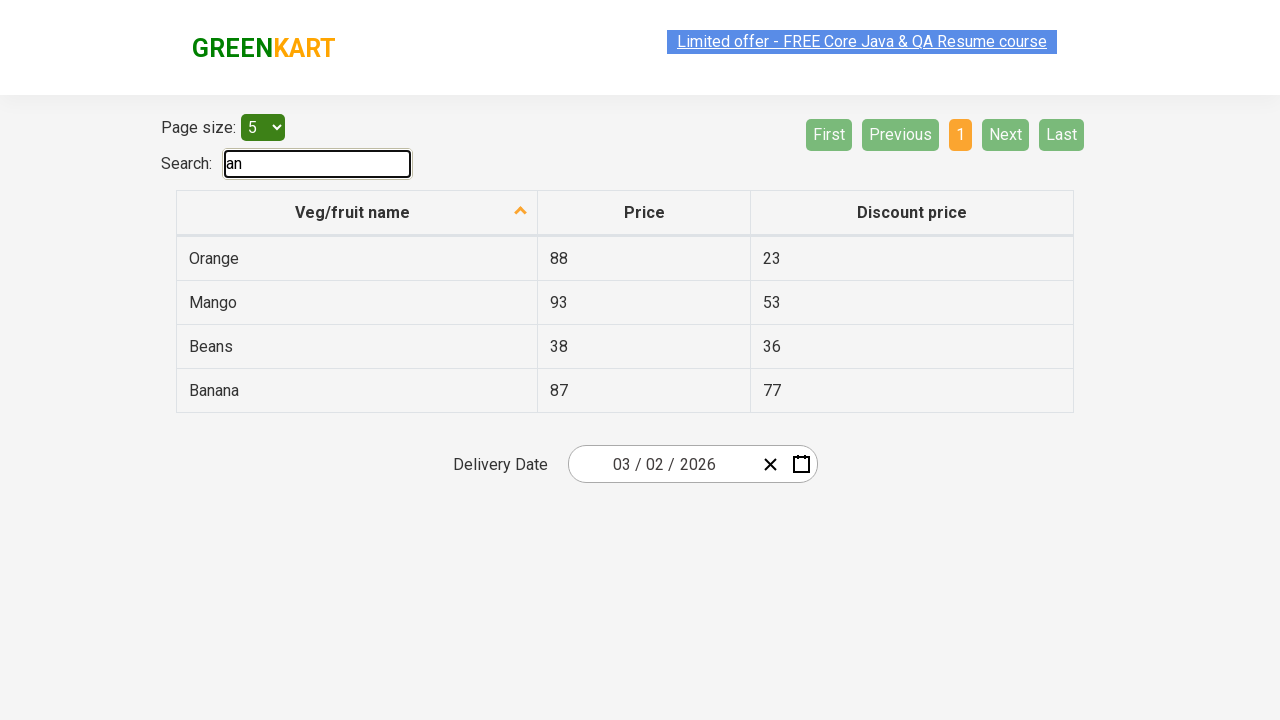

Verified filtered table results are displayed
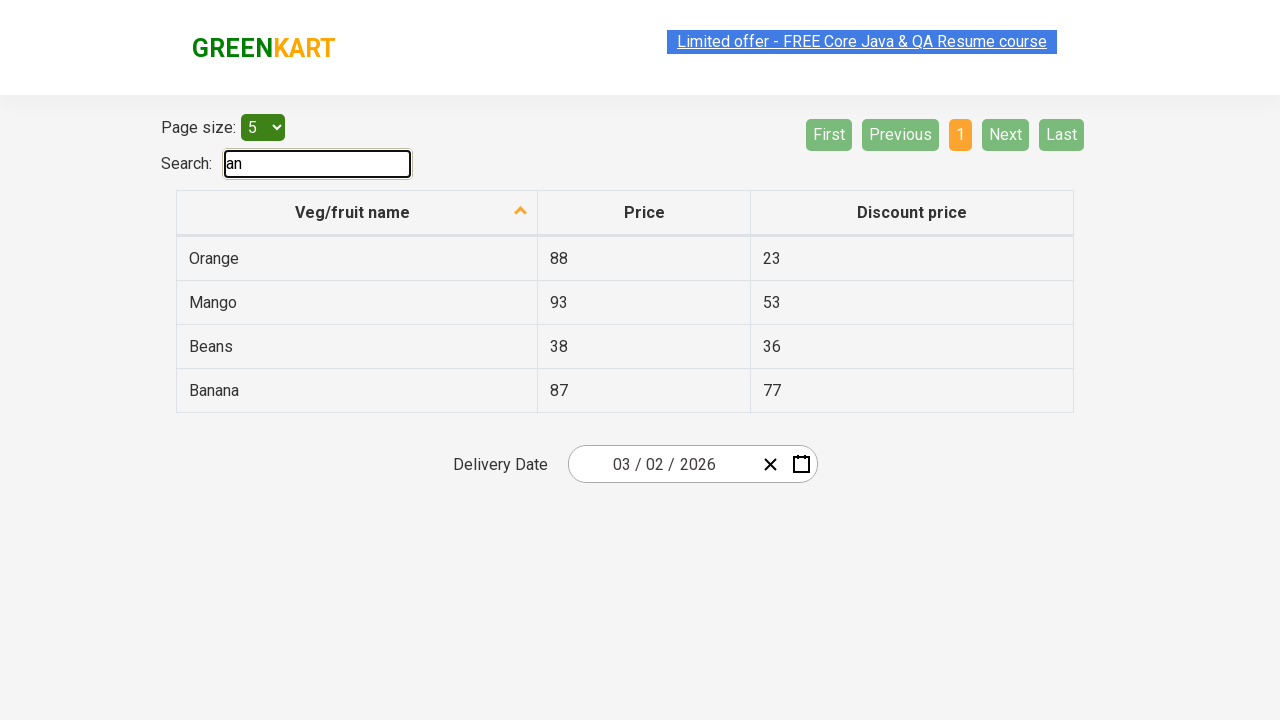

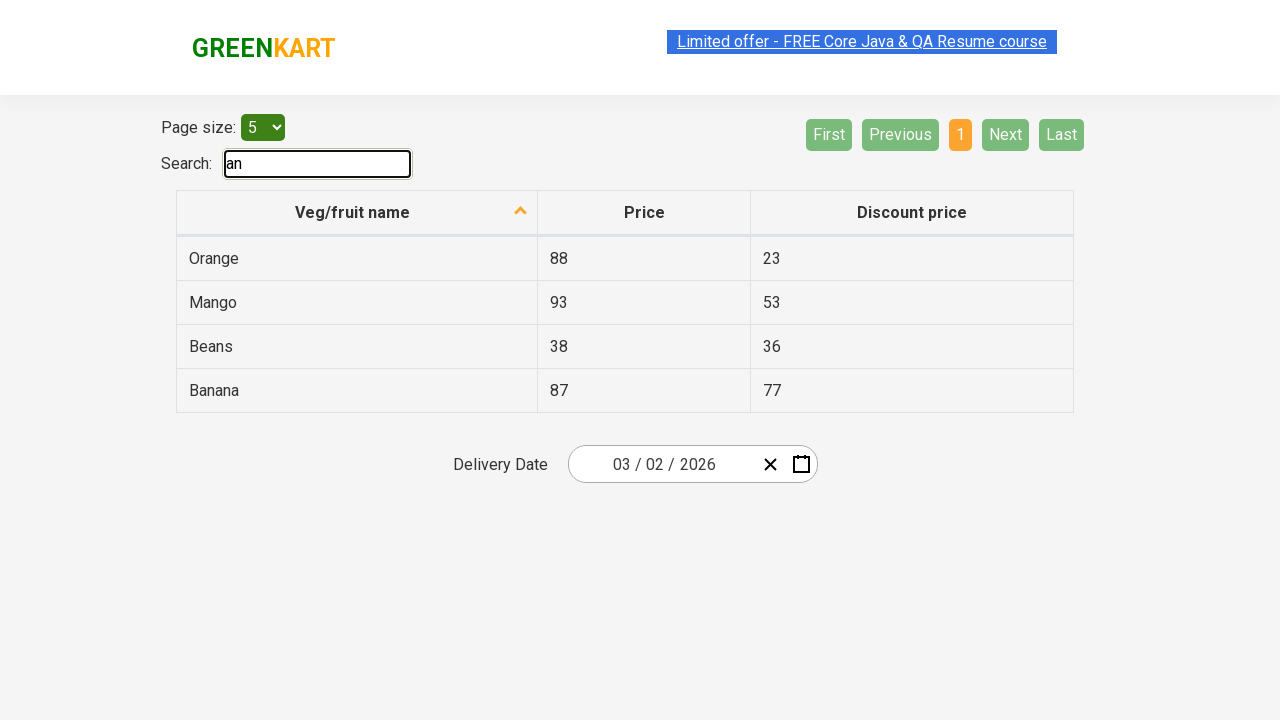